Solves a math problem by extracting a value from an element attribute, calculating a result, and submitting a form with the answer along with checkbox and radio button selections

Starting URL: http://suninjuly.github.io/get_attribute.html

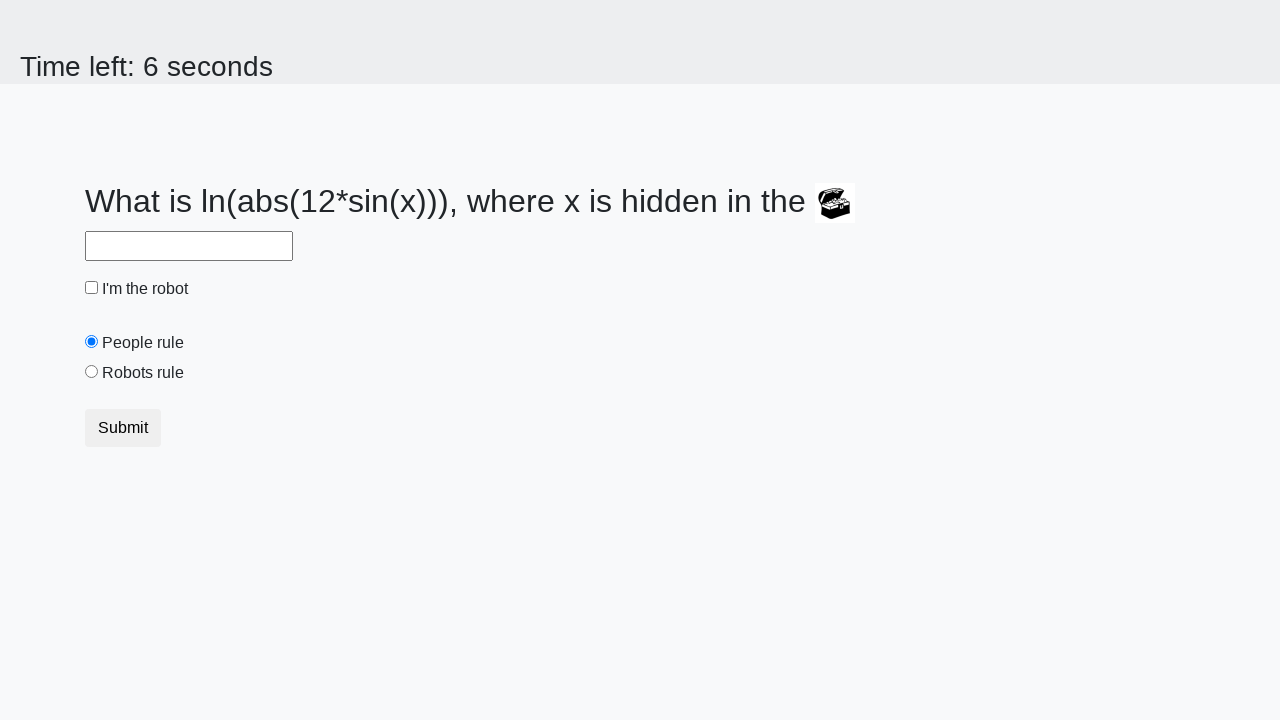

Located treasure element with id 'treasure'
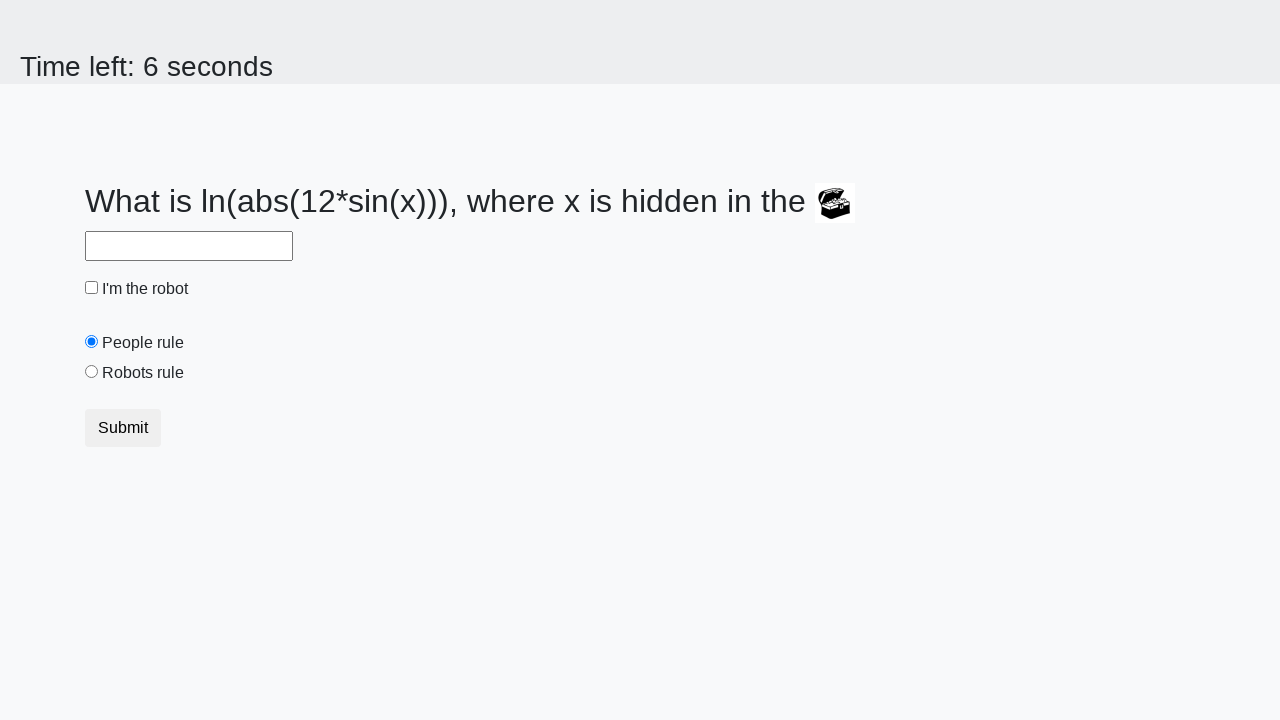

Extracted valuex attribute from treasure element
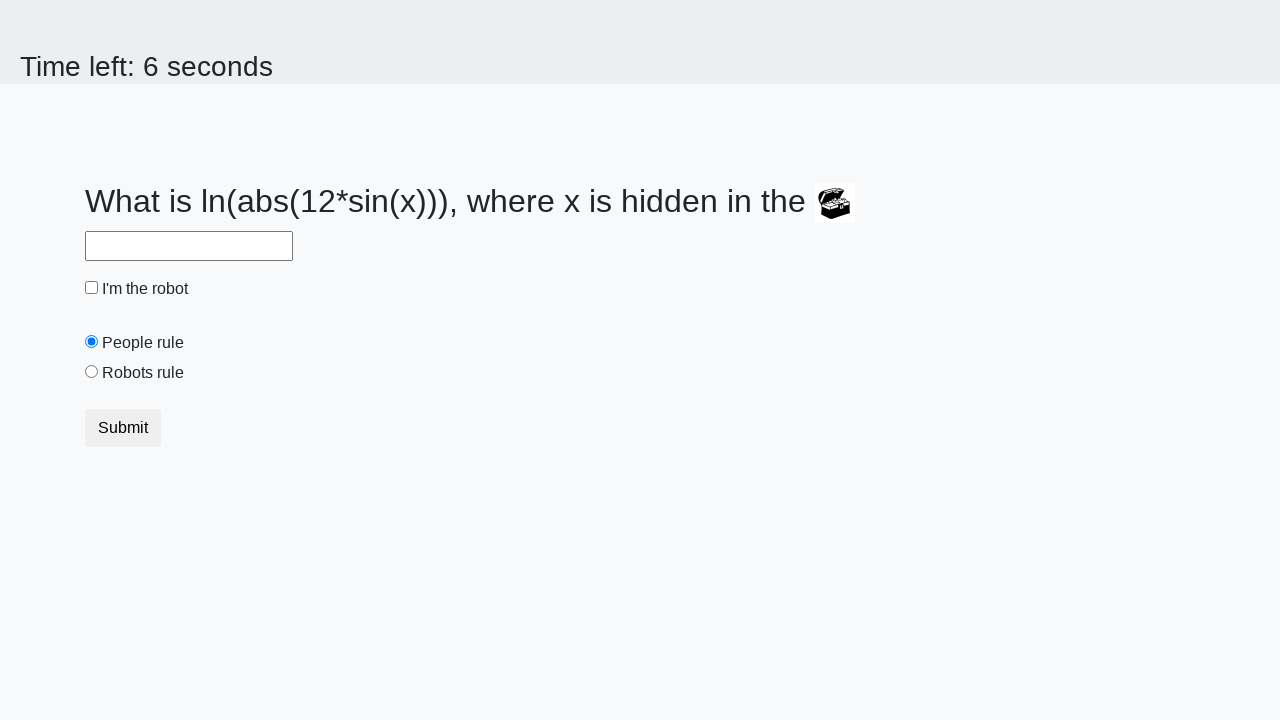

Calculated answer using logarithm formula
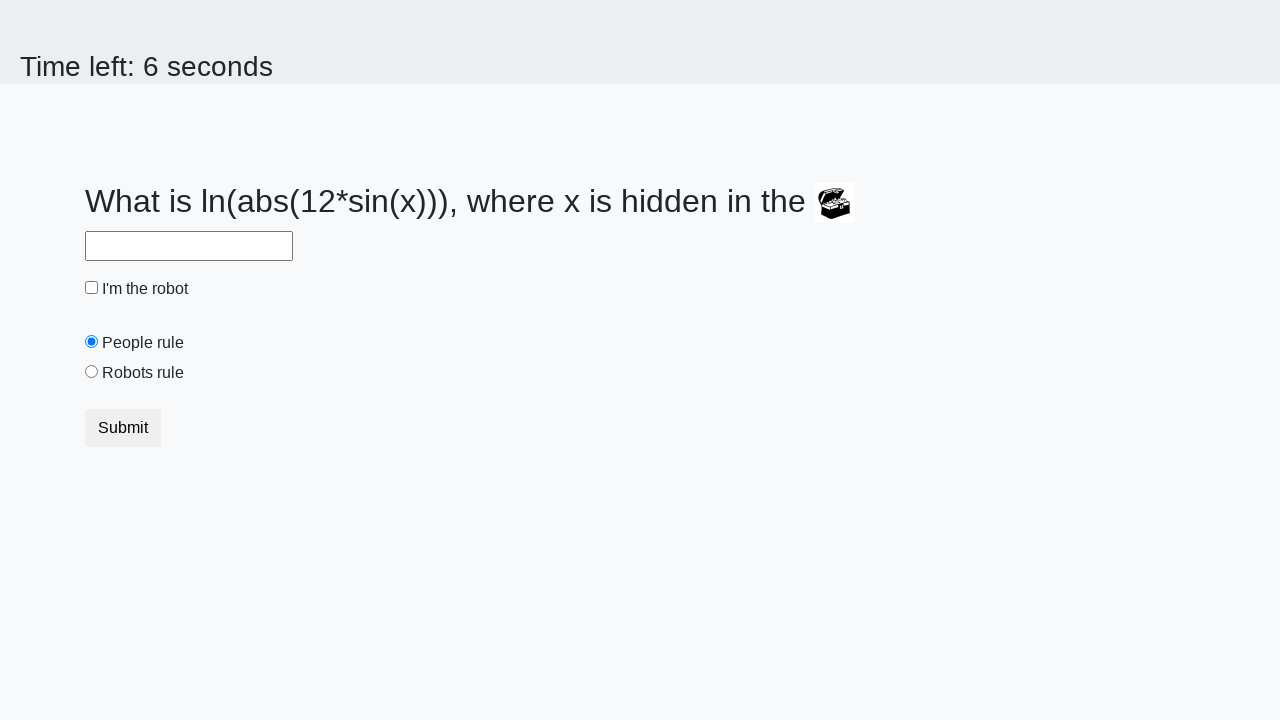

Filled answer field with calculated value on #answer
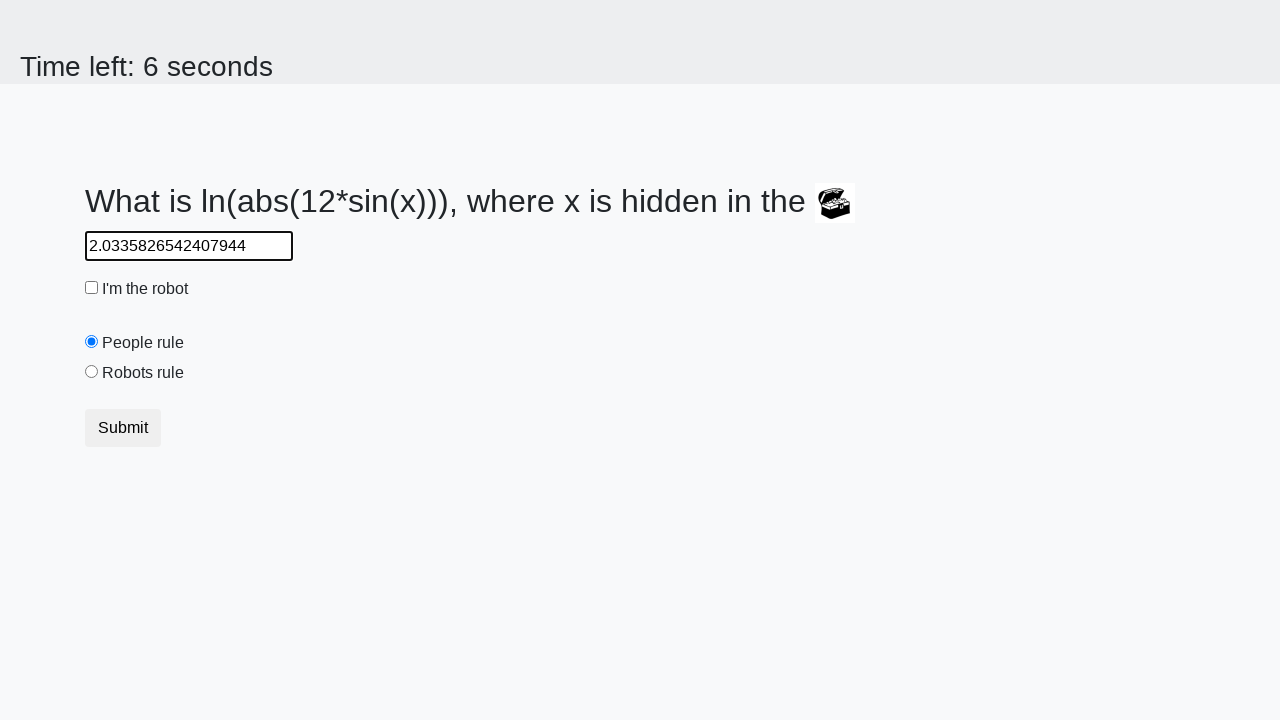

Clicked robot checkbox at (92, 288) on #robotCheckbox
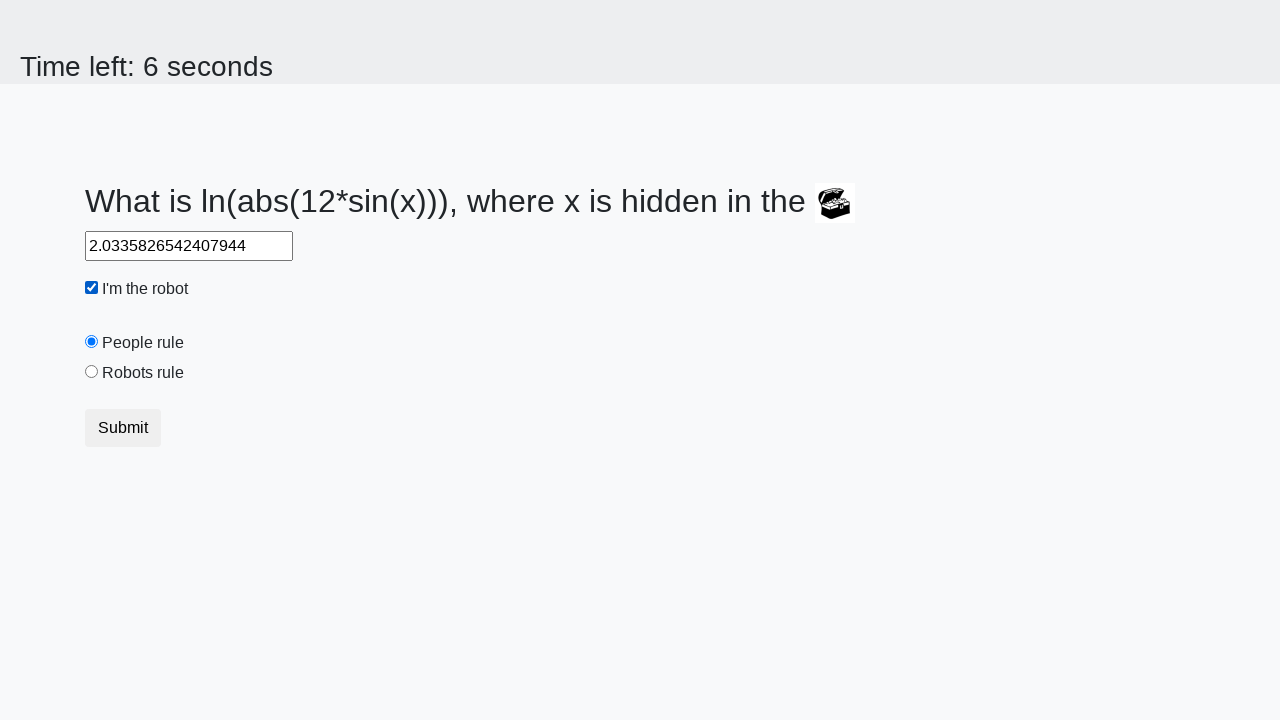

Clicked robots rule radio button at (92, 372) on #robotsRule
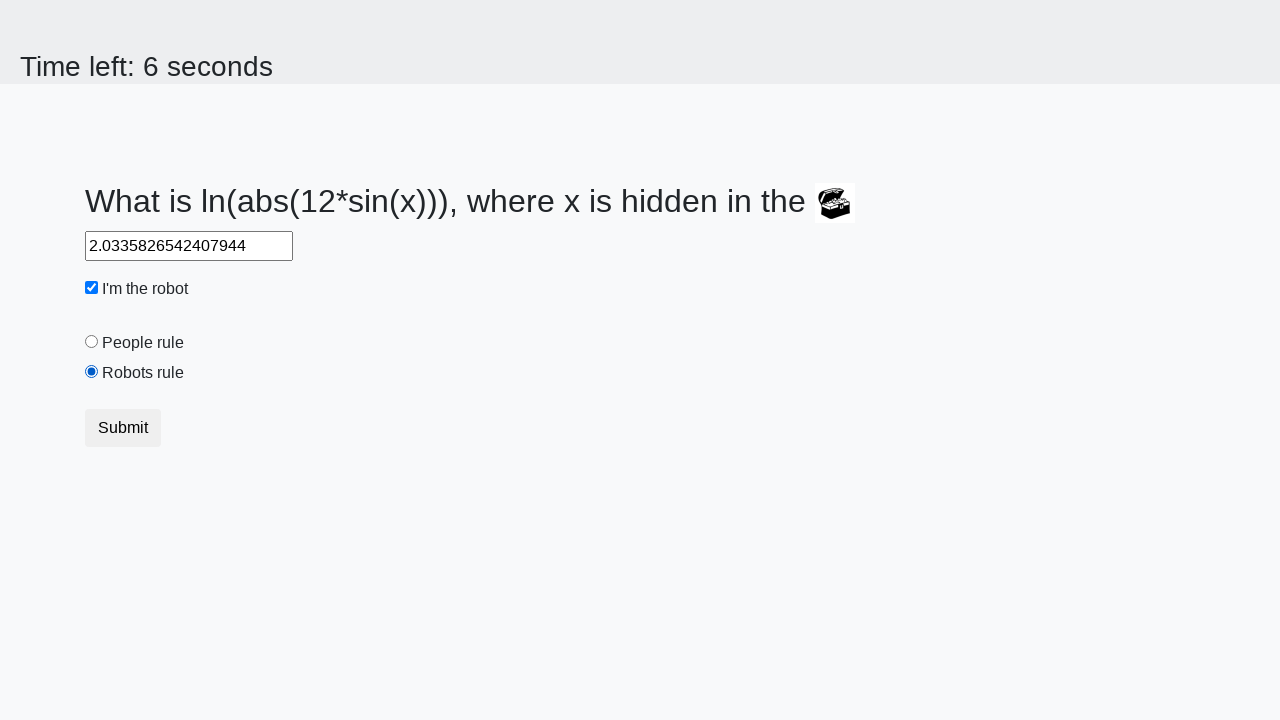

Clicked form submit button at (123, 428) on body > div > form > div > div > button
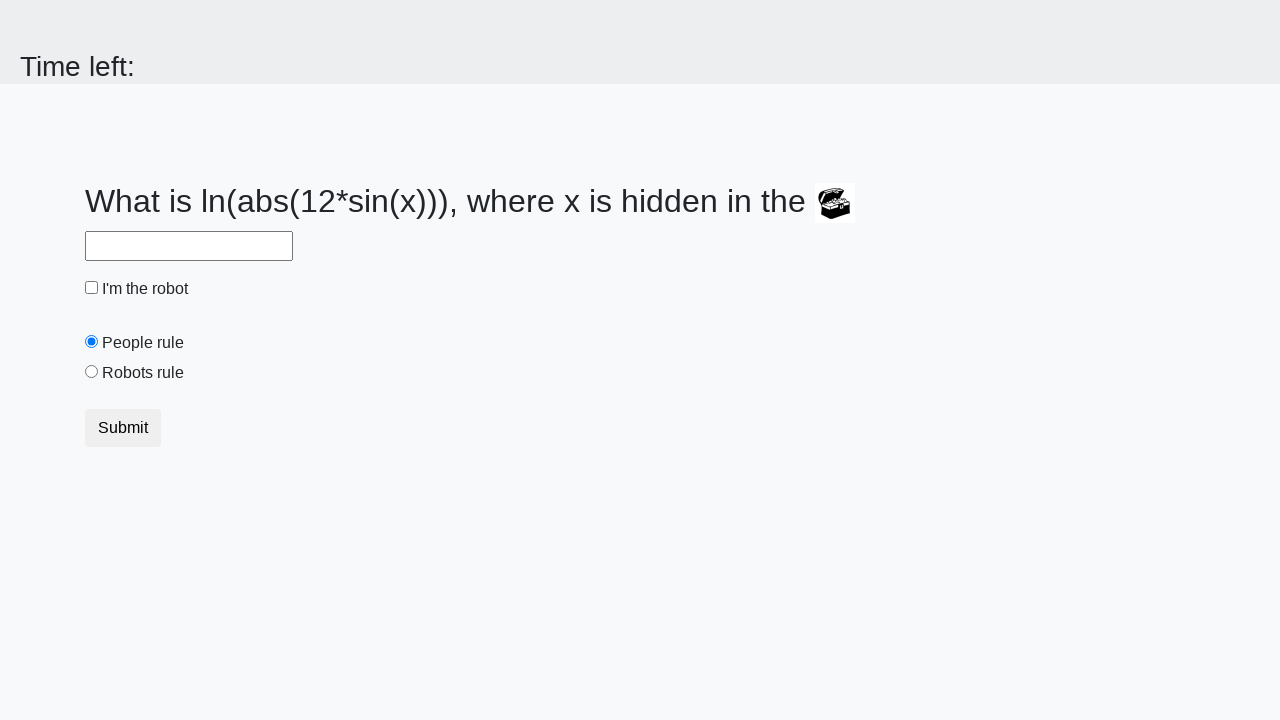

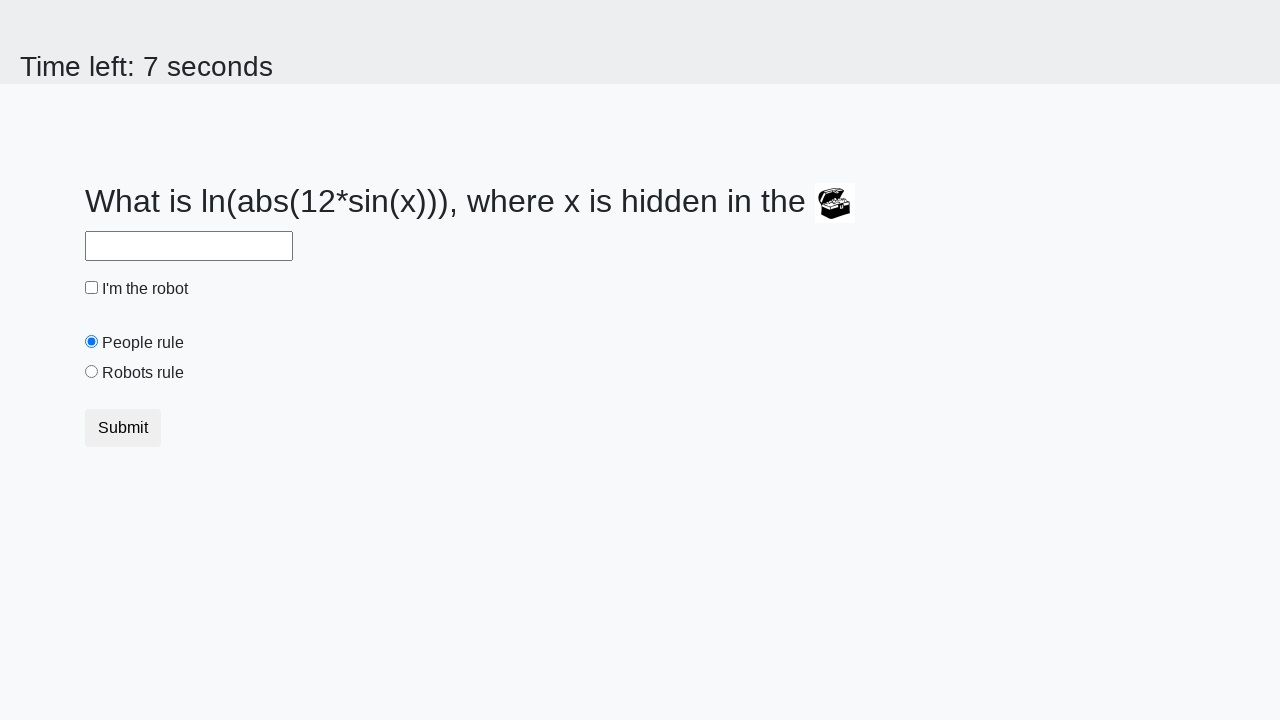